Deletes a cookie and clicks the refresh button to verify the deletion in the UI

Starting URL: https://bonigarcia.dev/selenium-webdriver-java/cookies.html

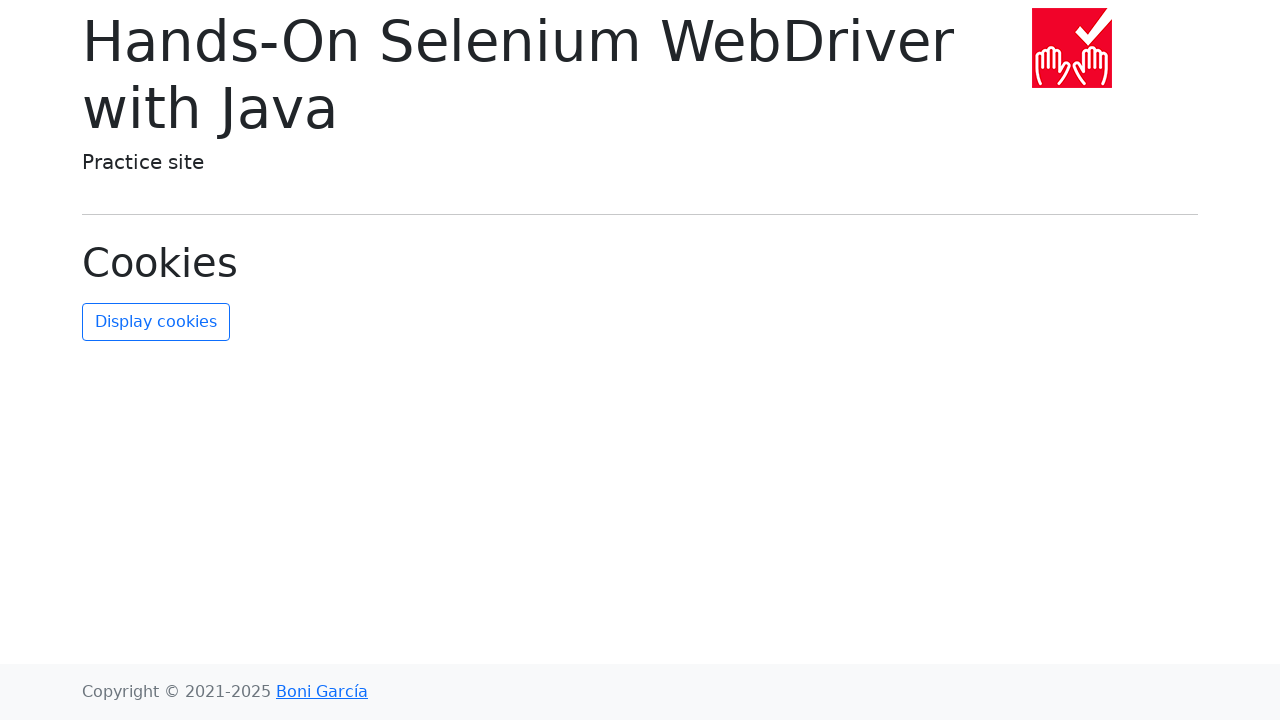

Retrieved all cookies from context
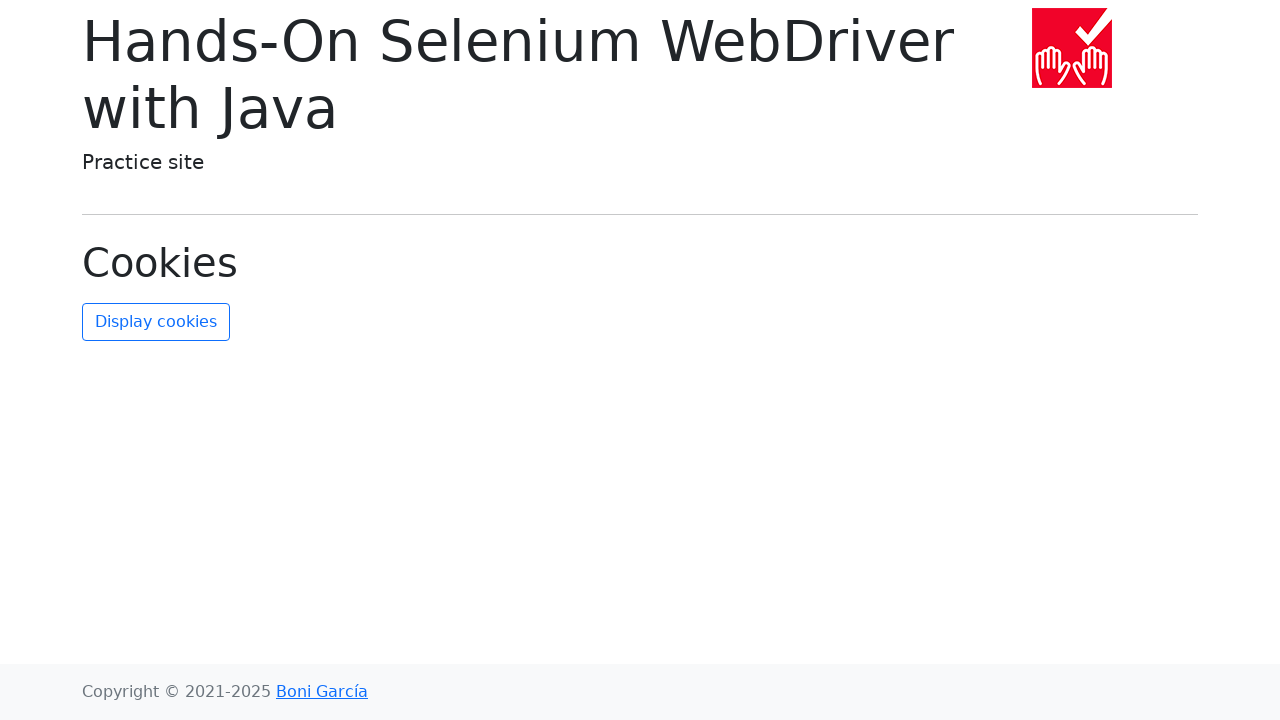

Found username cookie in cookies list
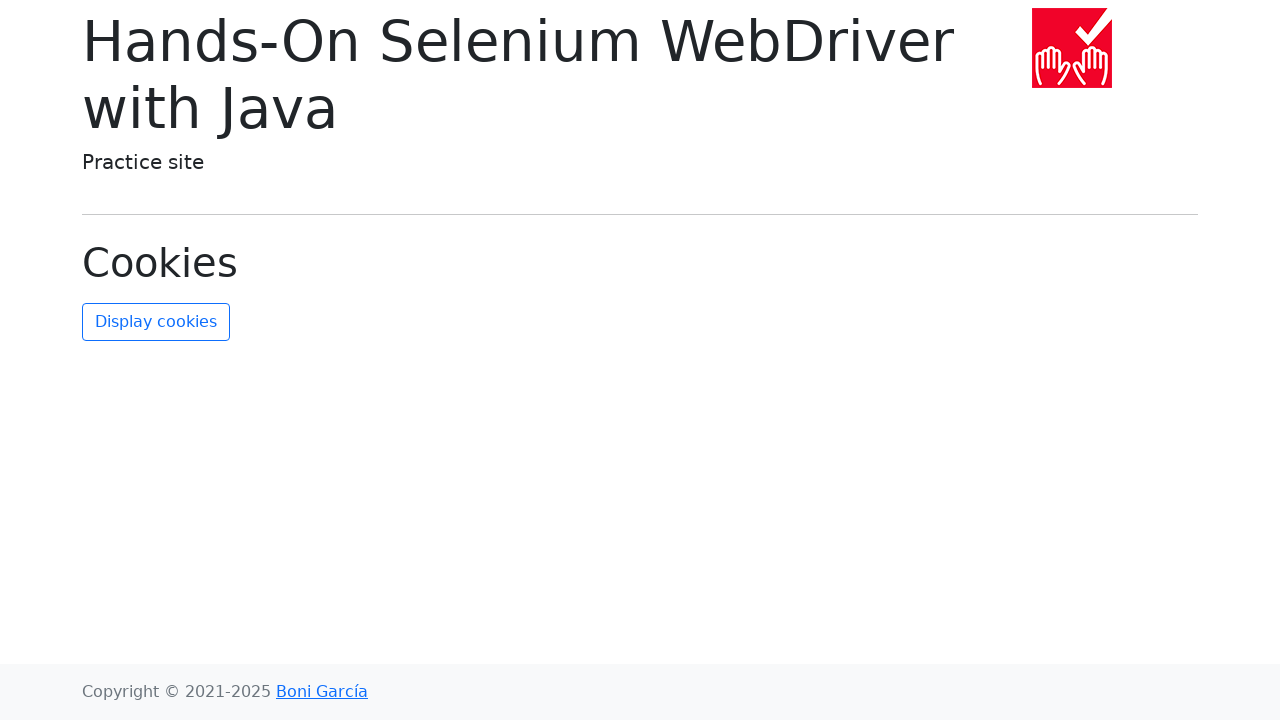

Deleted the username cookie
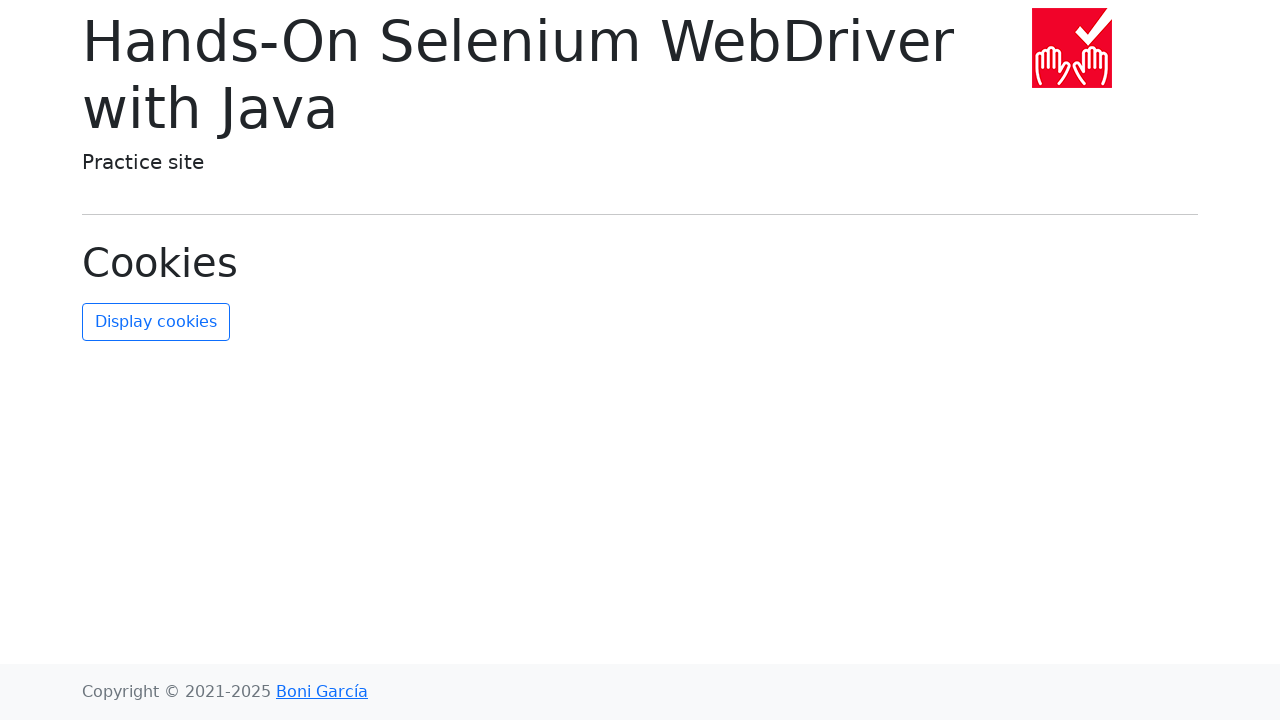

Clicked refresh button to verify cookie deletion in UI at (156, 322) on #refresh-cookies
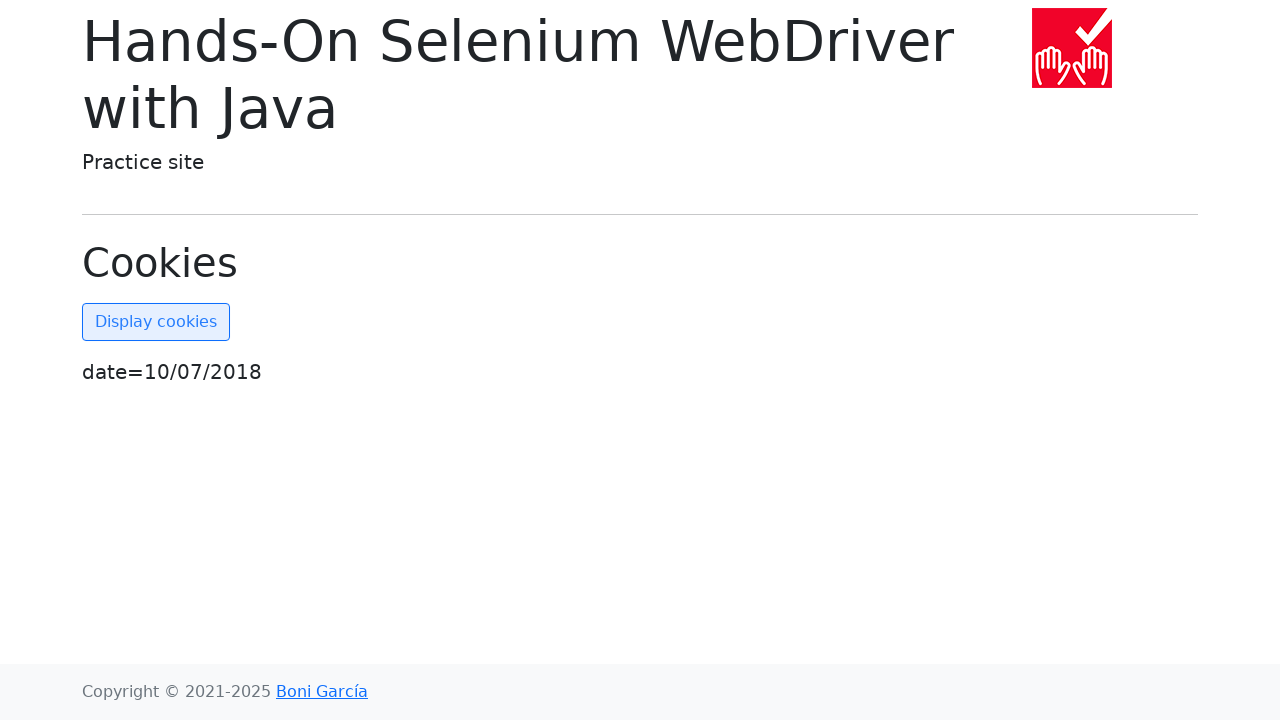

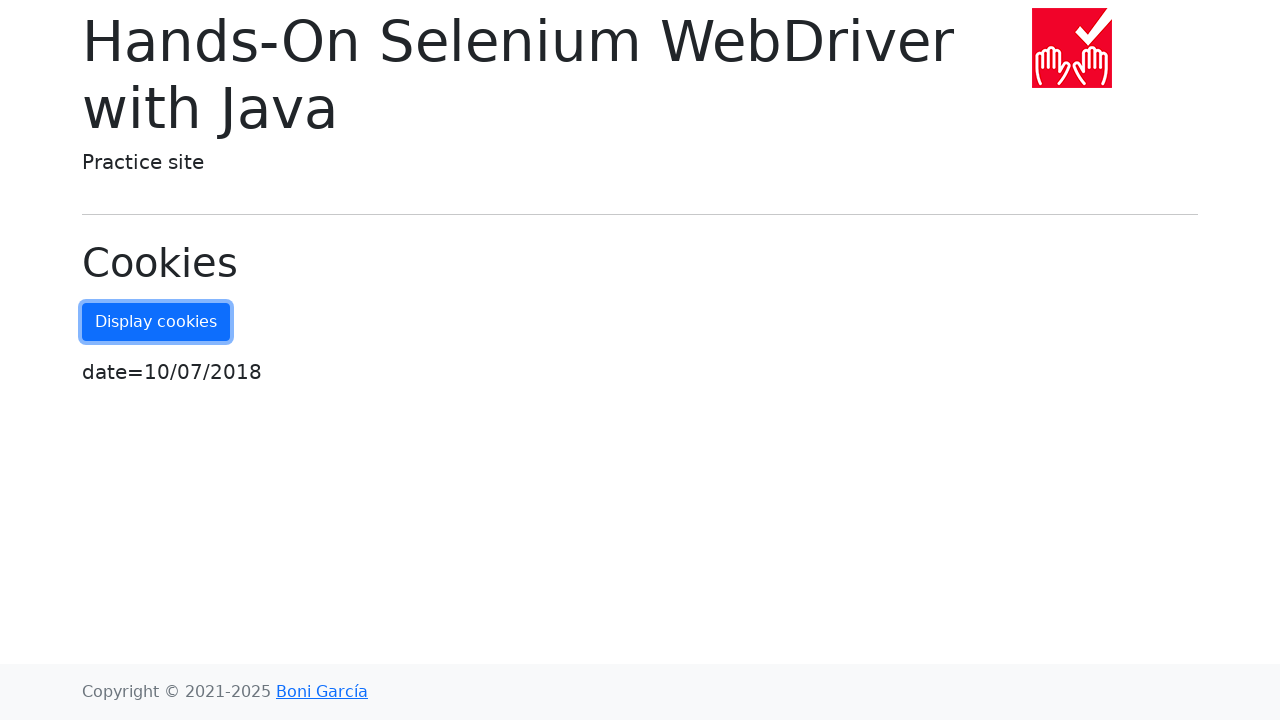